Navigates to the Riftbound TCG cards page, waits for card images to load, and scrolls to ensure all lazy-loaded content is visible on the page.

Starting URL: https://riftbound.leagueoflegends.com/en-us/tcg-cards/

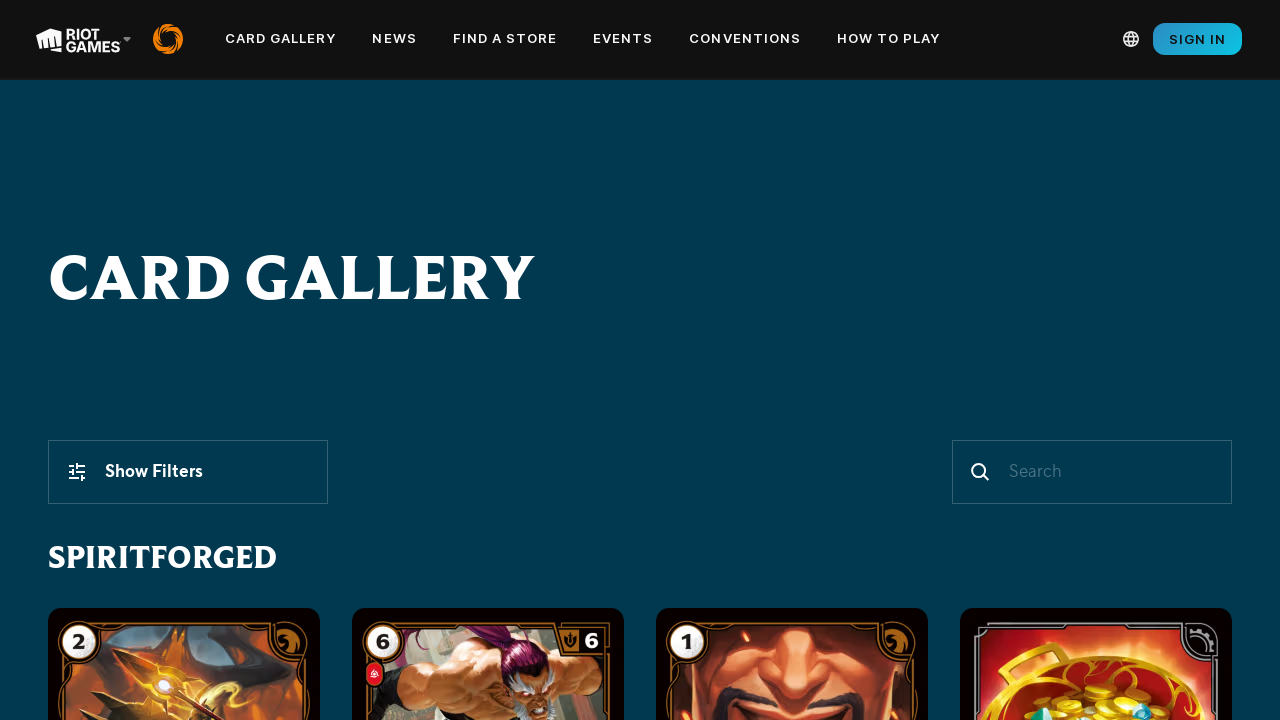

Waited 3 seconds for page to load with card images
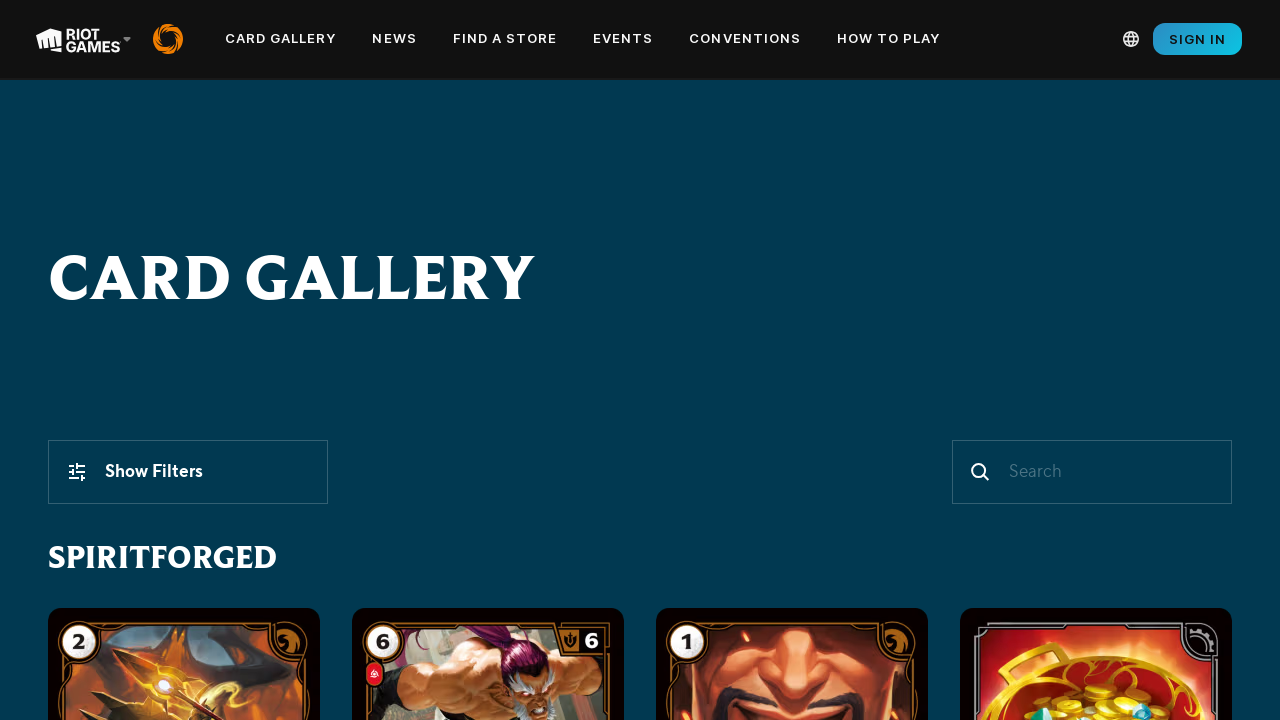

Located 0 card images with 'Color:' in alt text
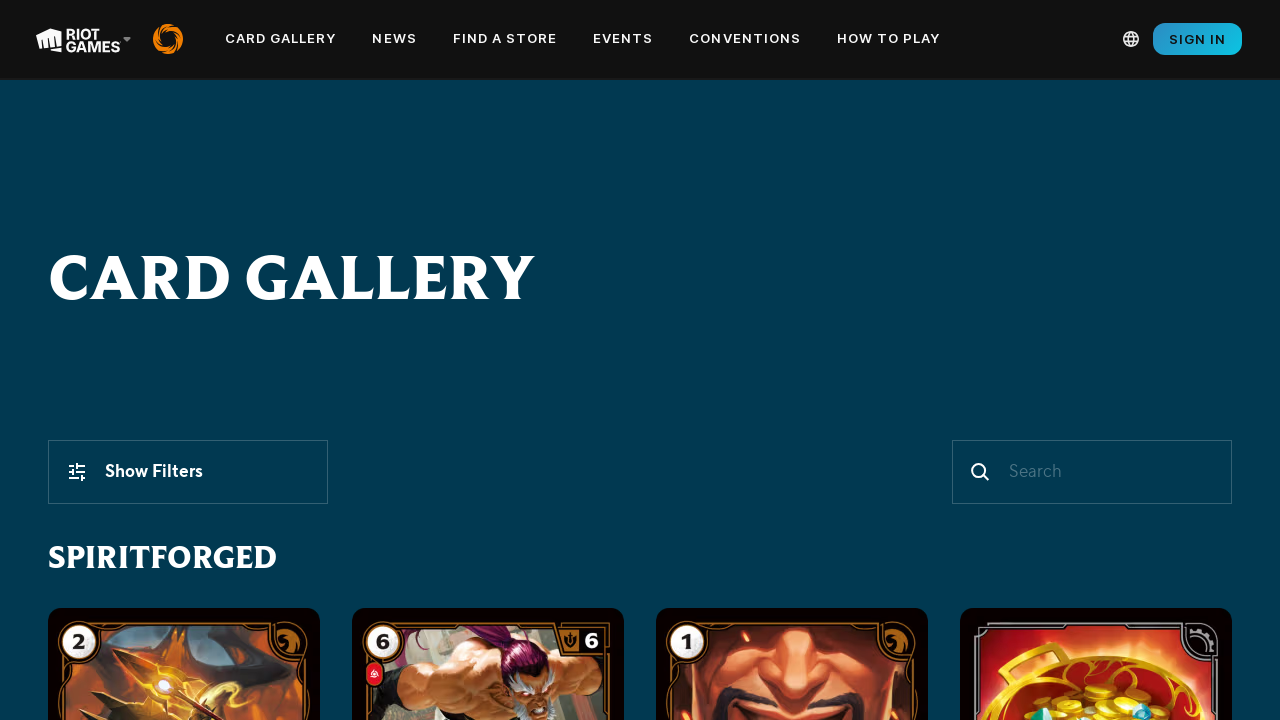

Fallback: waited for any images with alt text to be visible
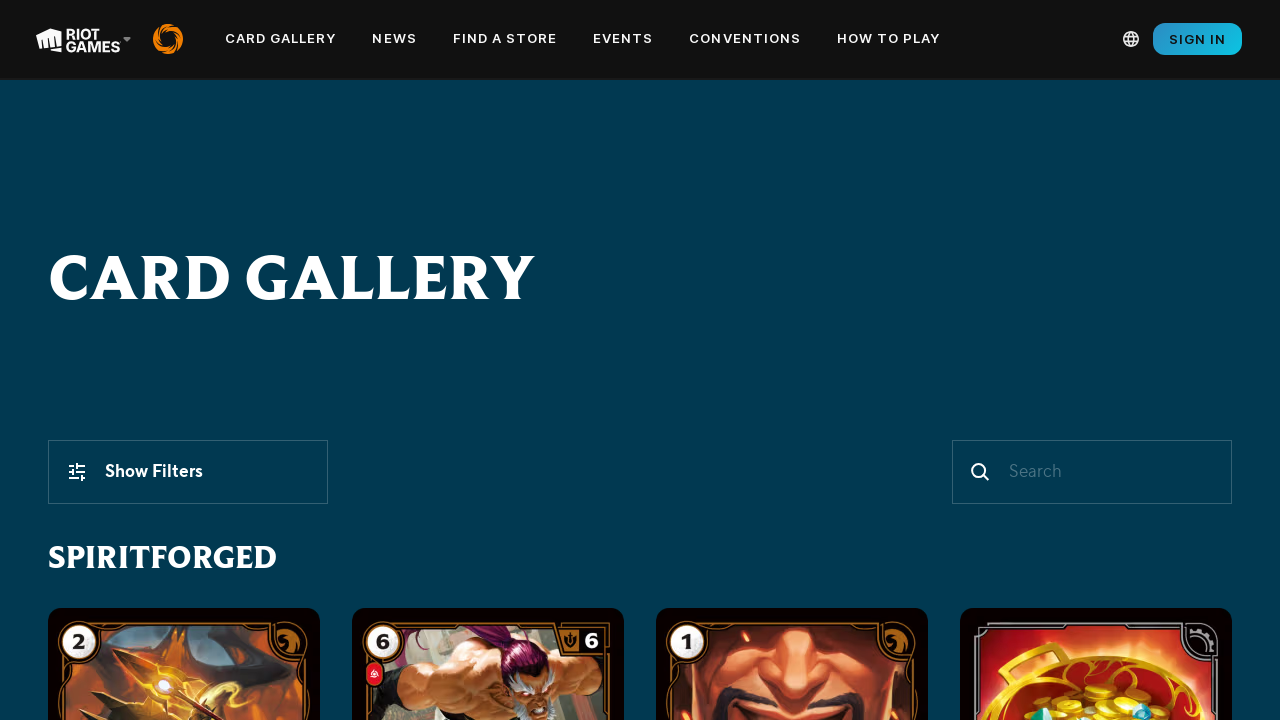

Scrolled to bottom of page to load lazy-loaded content
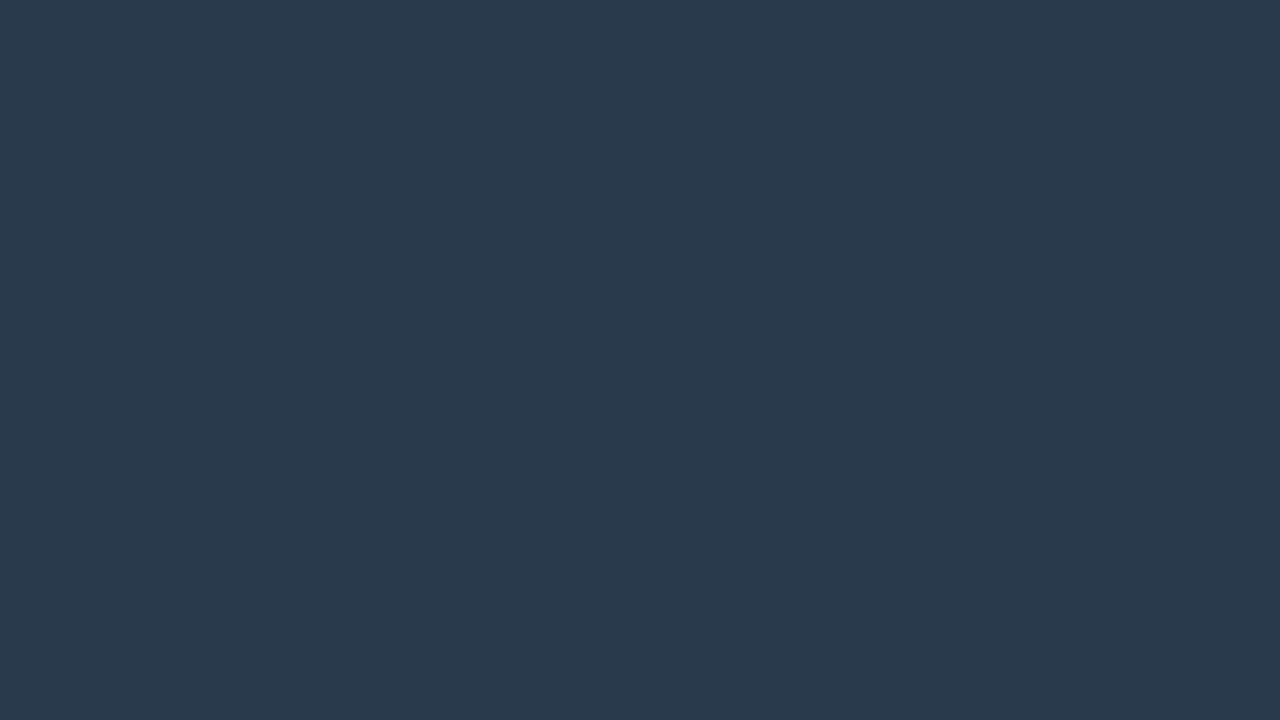

Waited 1 second for lazy-loaded content to render
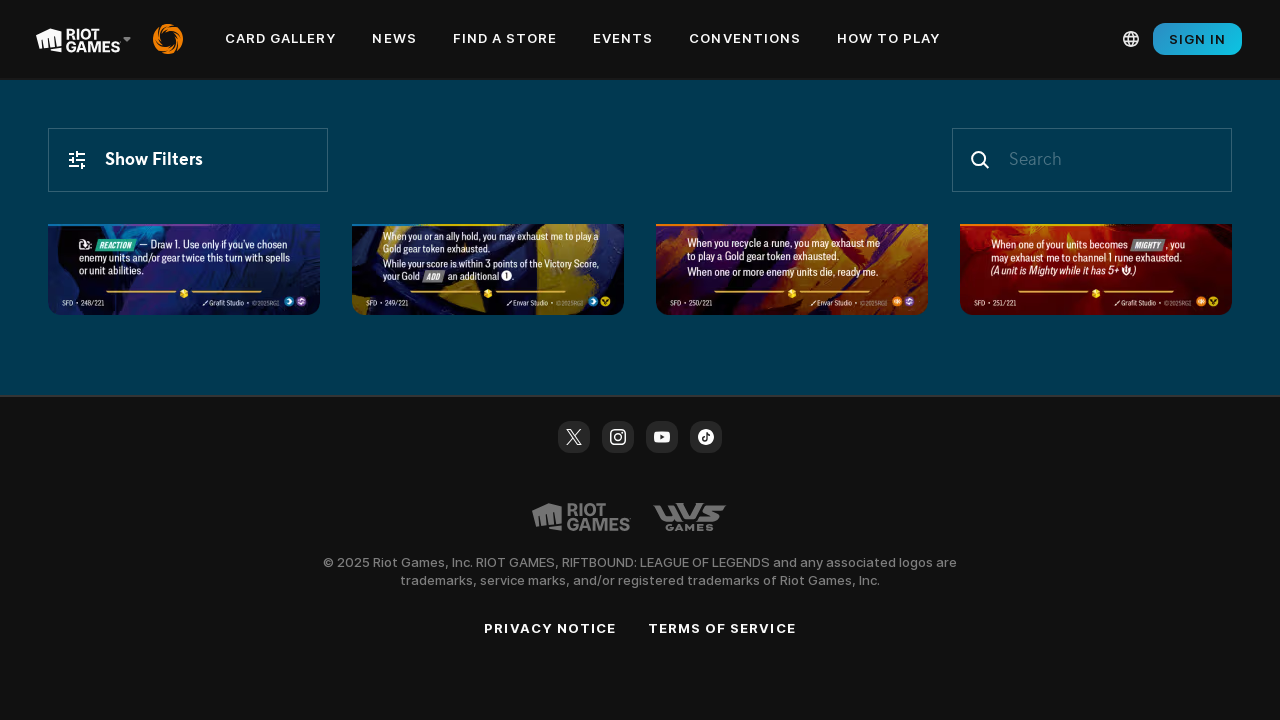

Scrolled to bottom again to ensure all content loads
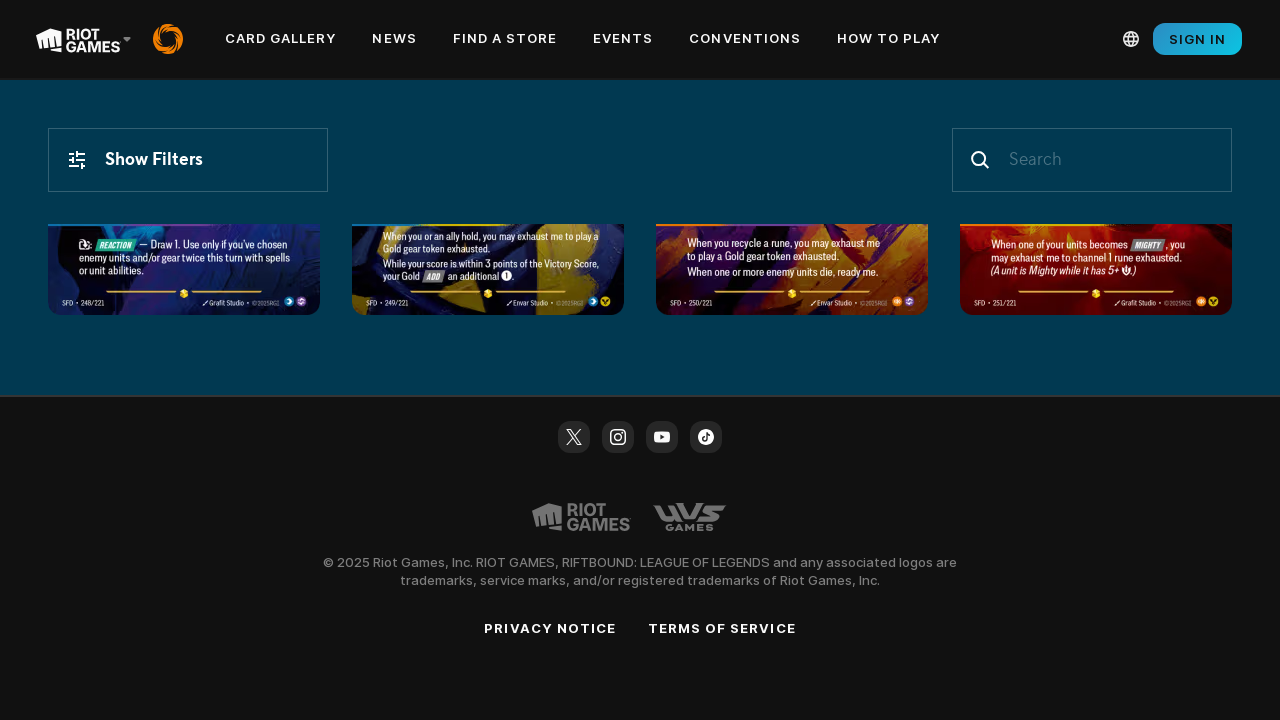

Waited 1 second for second scroll's content to render
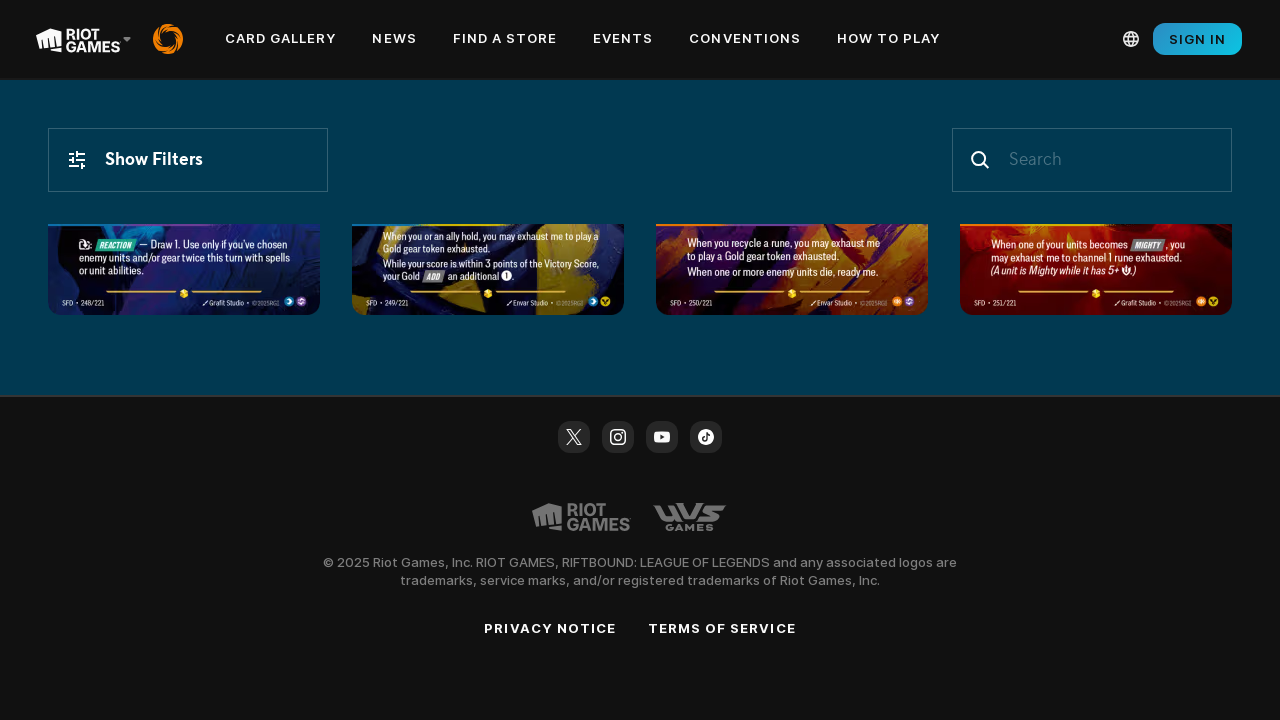

Verified images with alt text are present on the page
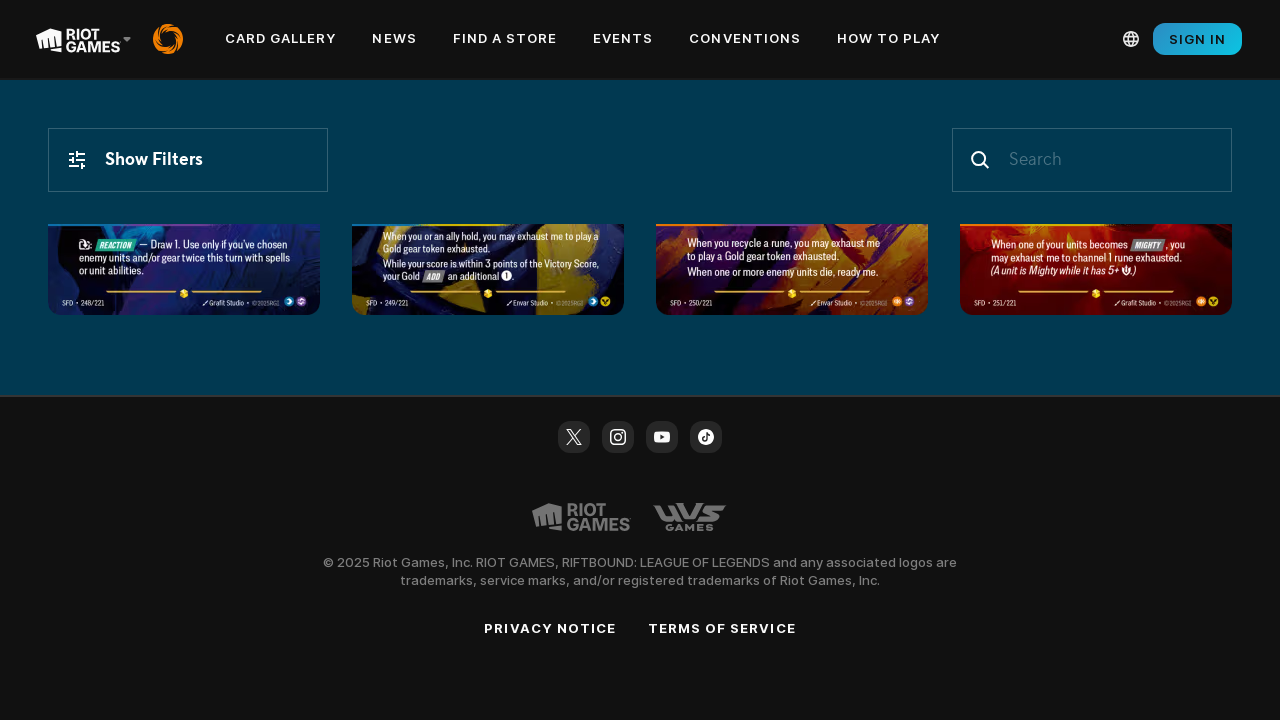

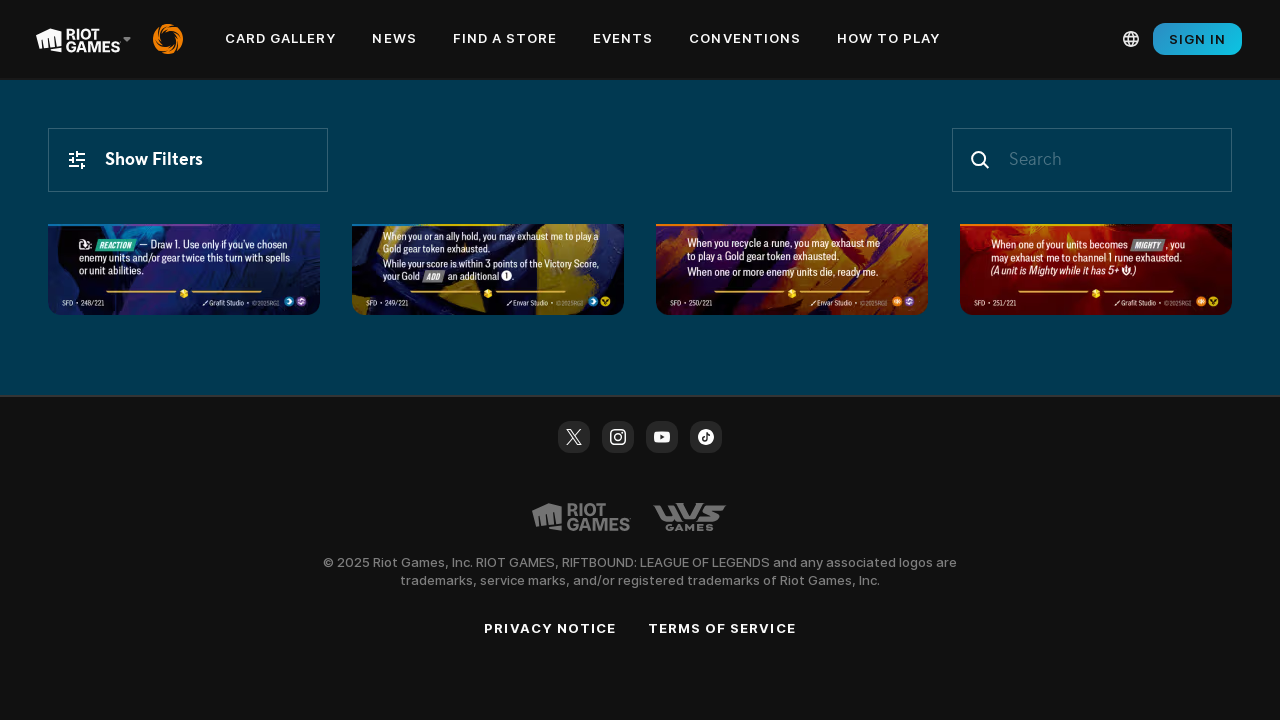